Tests selecting an option from the superheros dropdown and verifying the selected option

Starting URL: https://letcode.in/dropdowns

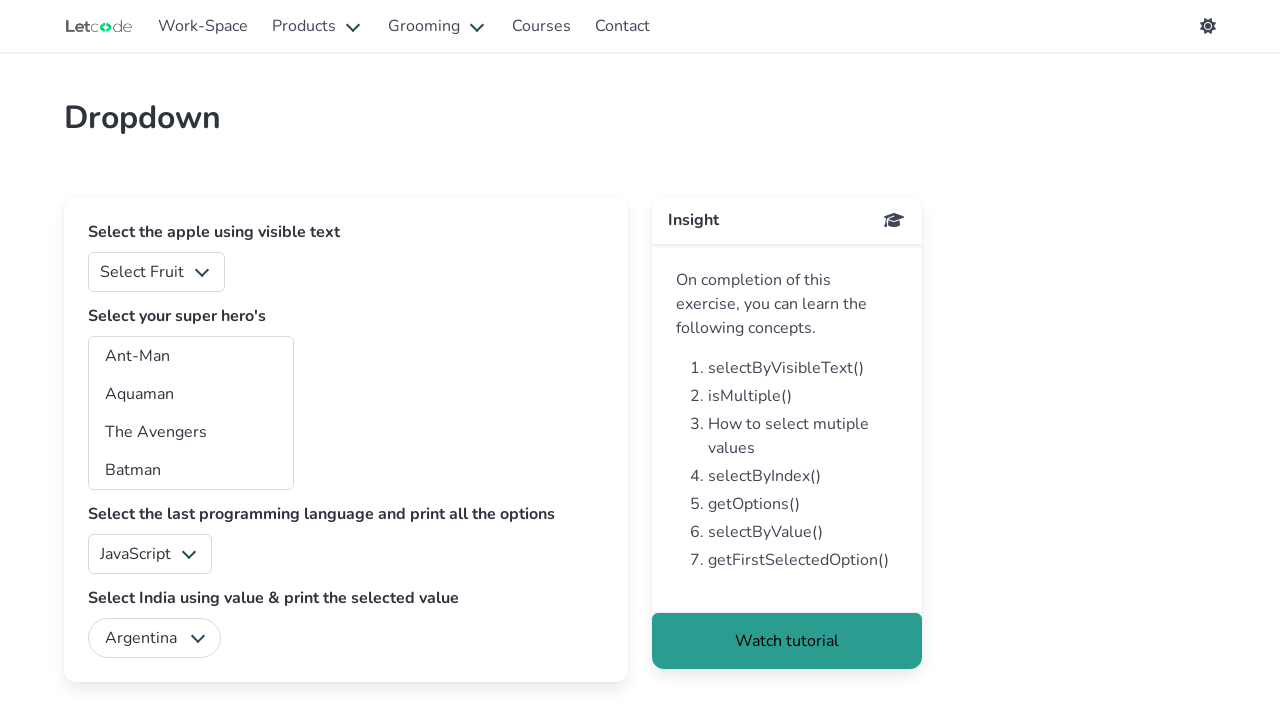

Selected option with value 'aq' from superheros dropdown on #superheros
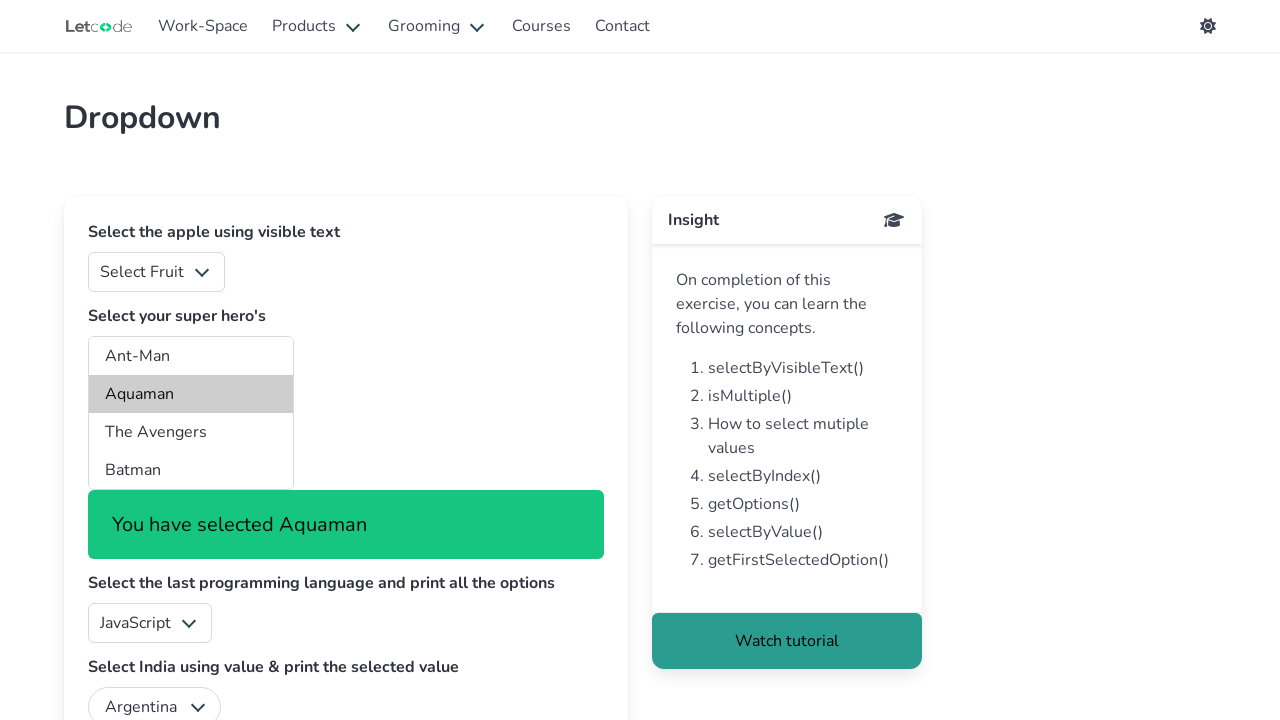

Verified superheros dropdown is present after selection
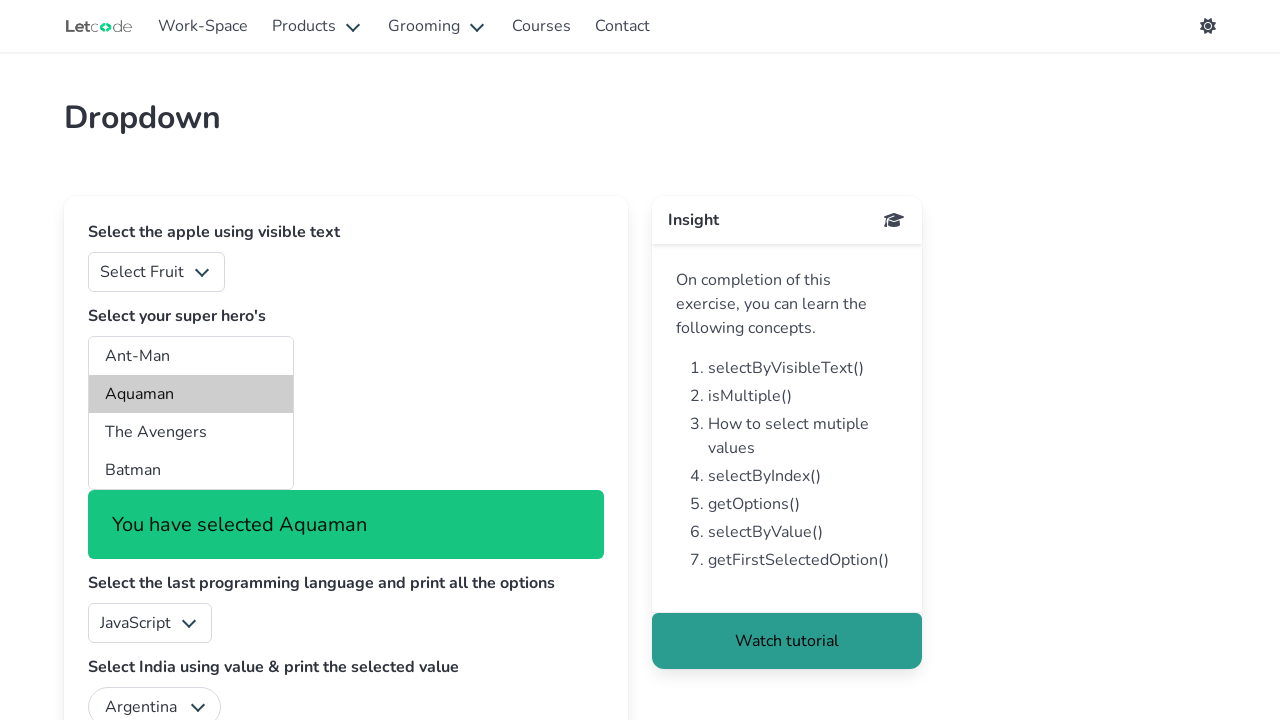

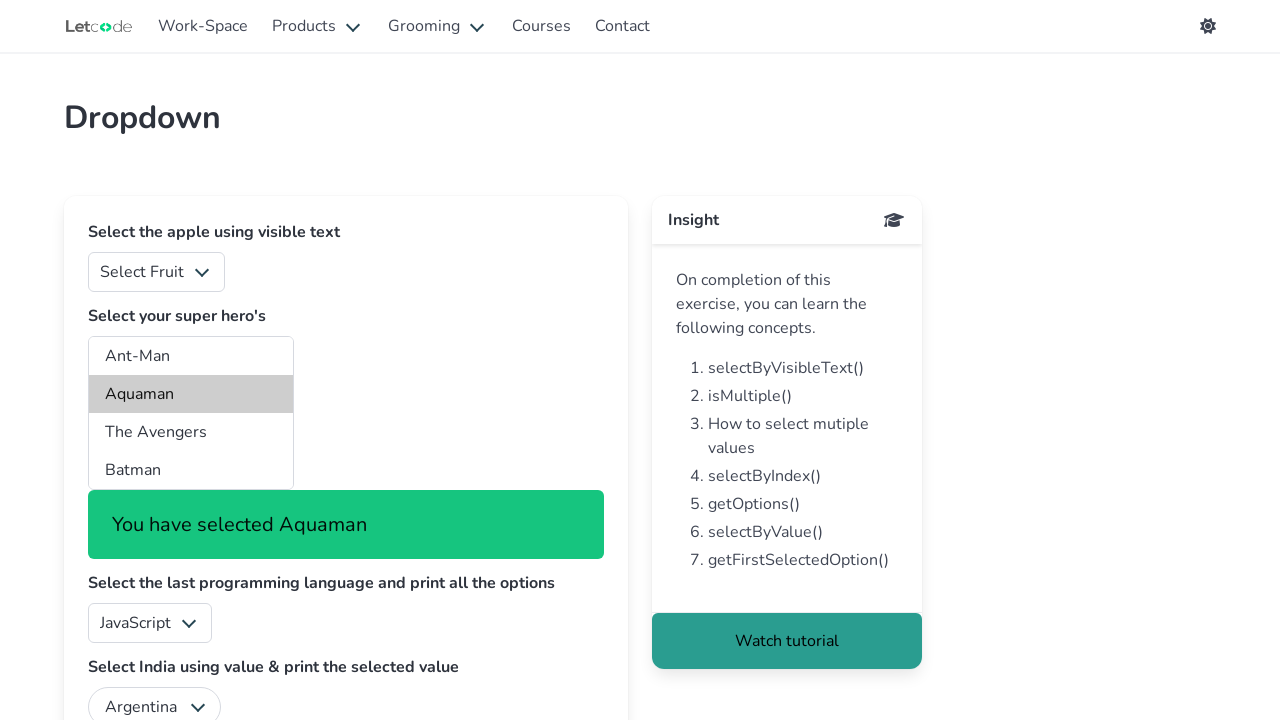